Tests opening a new window by clicking a button and verifying the new window title

Starting URL: https://www.letskodeit.com/practice

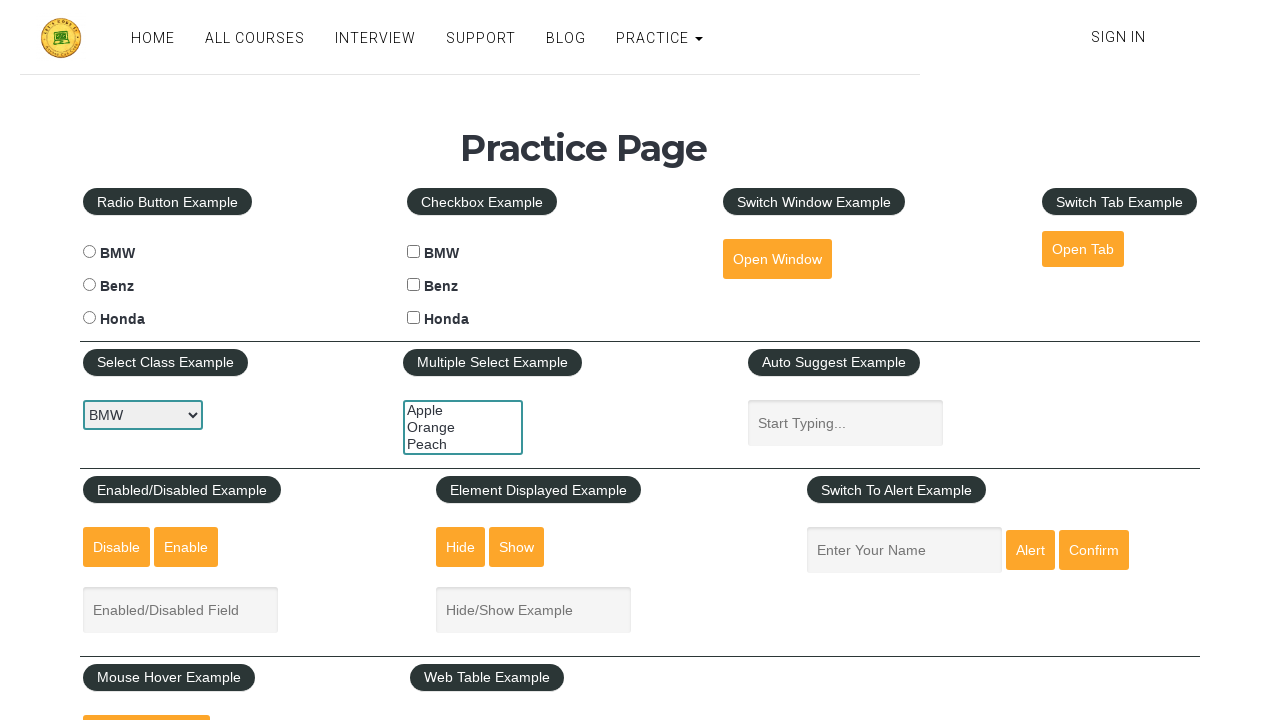

Clicked open window button and new page was detected at (777, 259) on button#openwindow
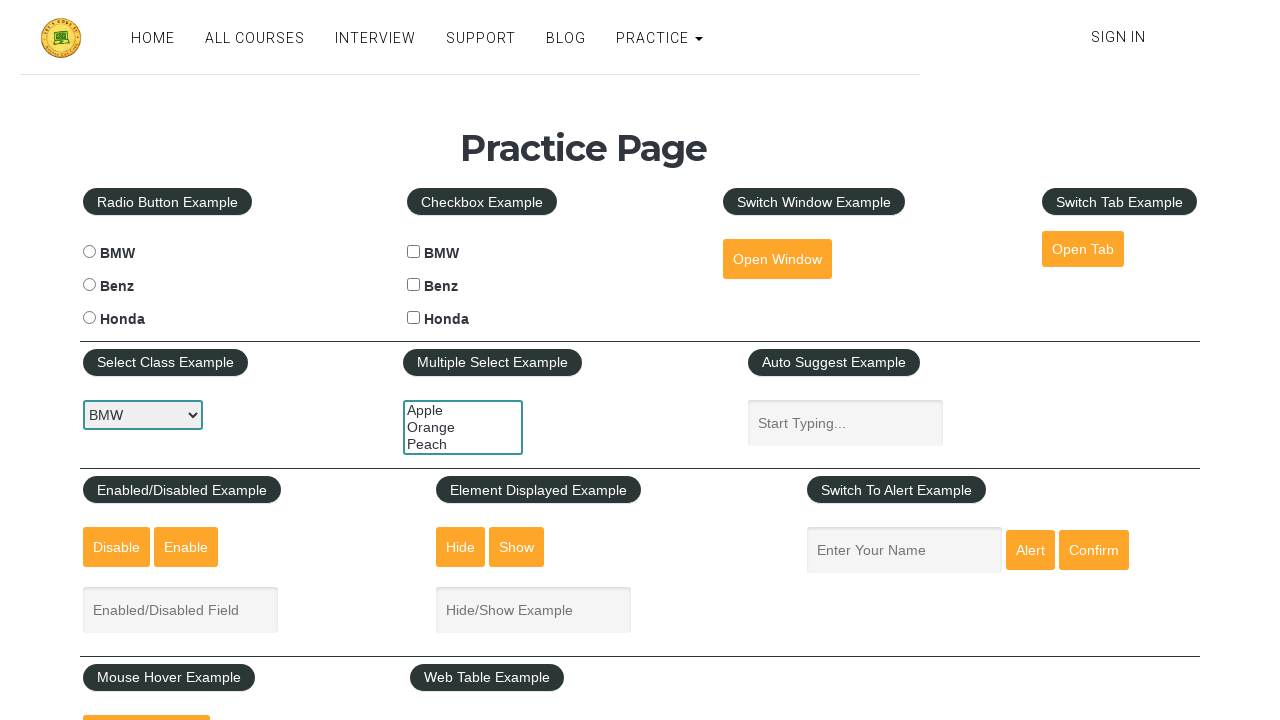

New window loaded and ready
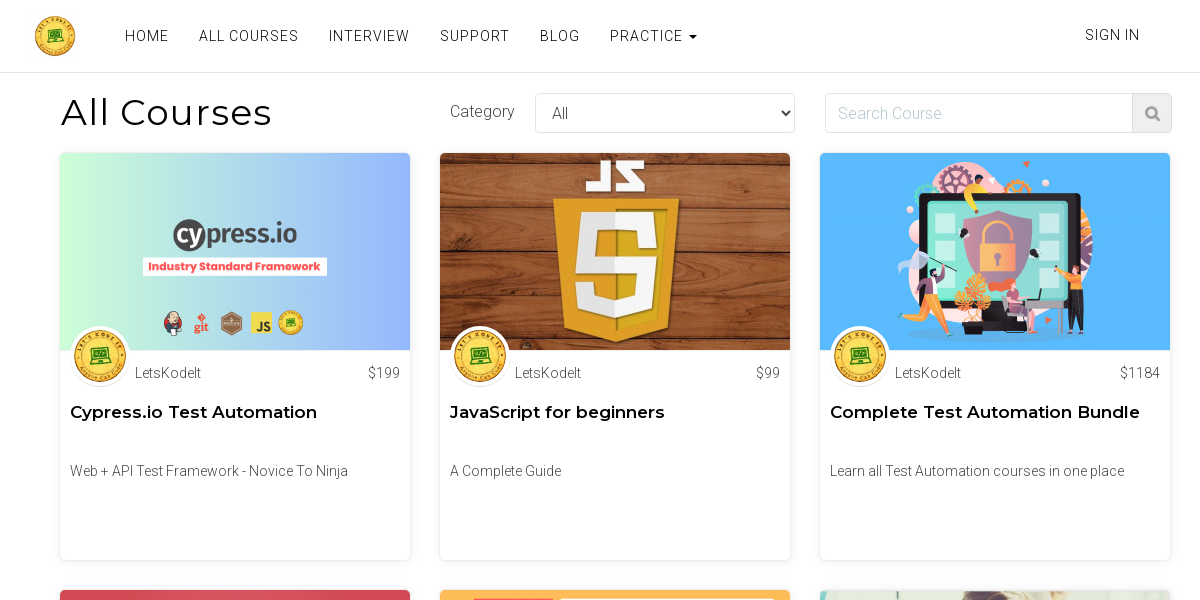

Verified new window title contains 'All Courses'
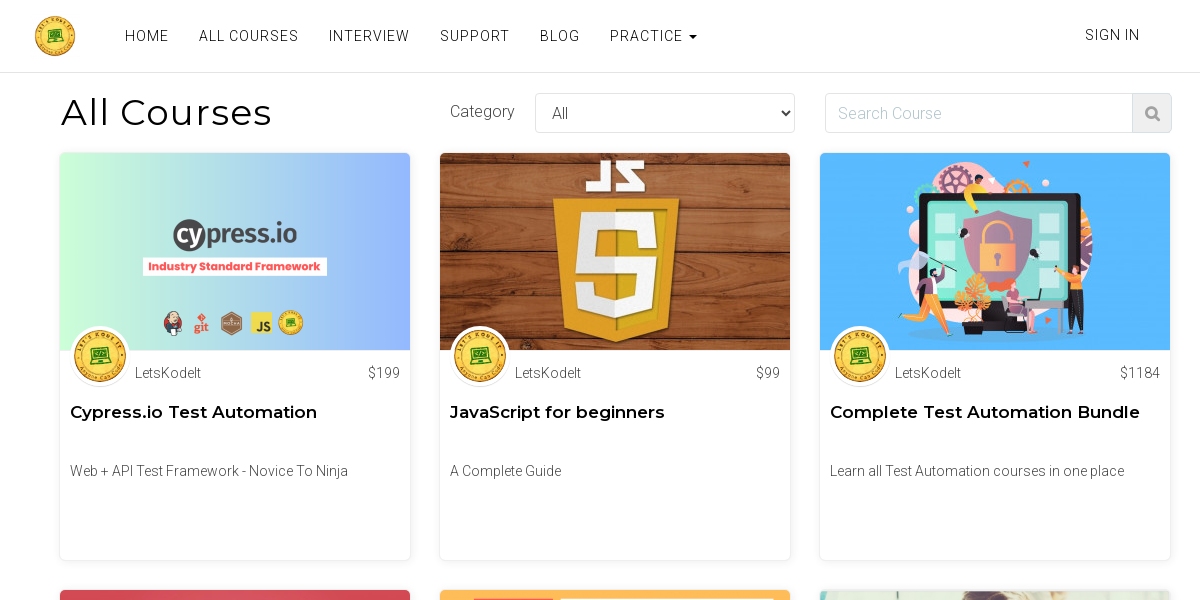

Closed new window
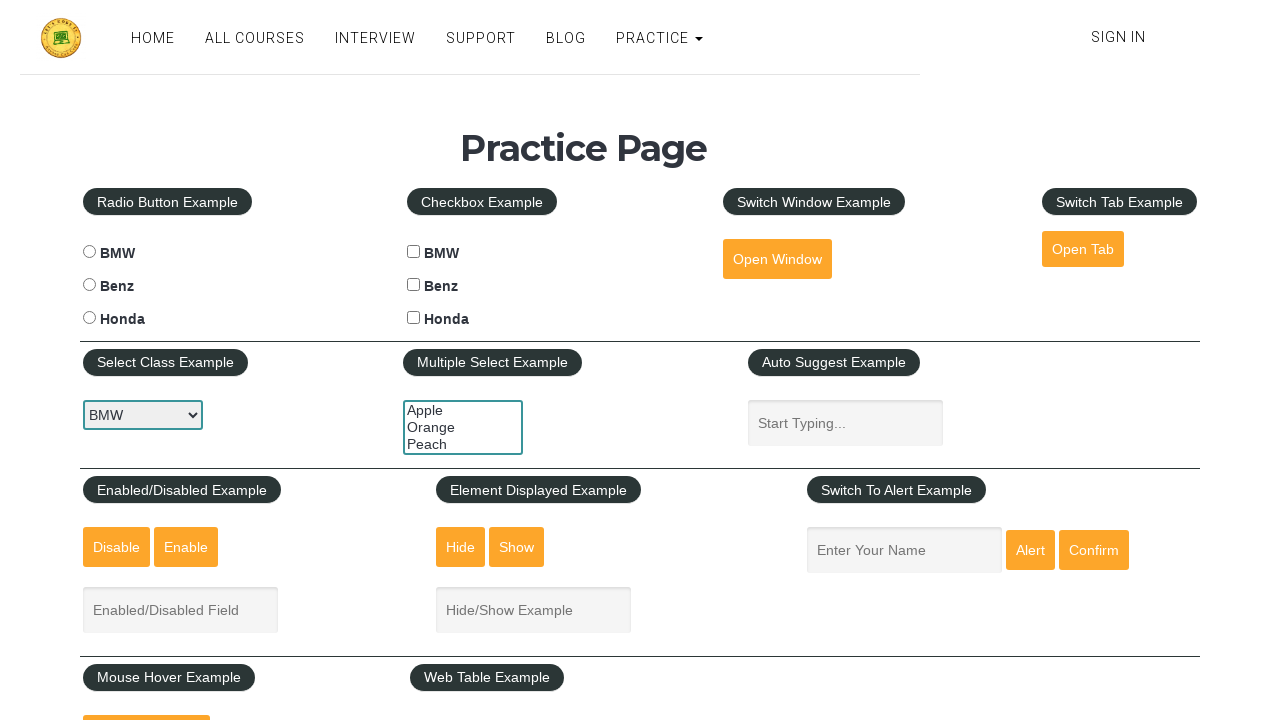

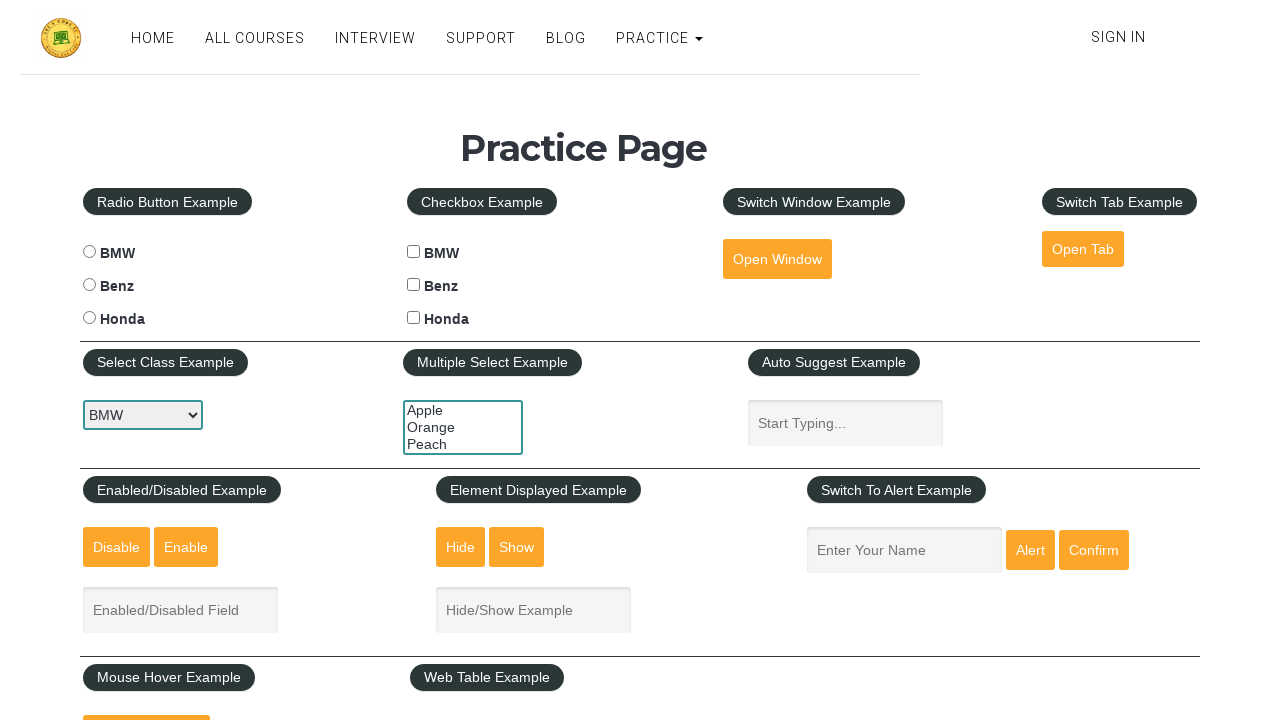